Tests navigation by clicking a link with calculated numeric text, then fills out a personal information form with first name, last name, city, and country fields before submitting.

Starting URL: http://suninjuly.github.io/find_link_text

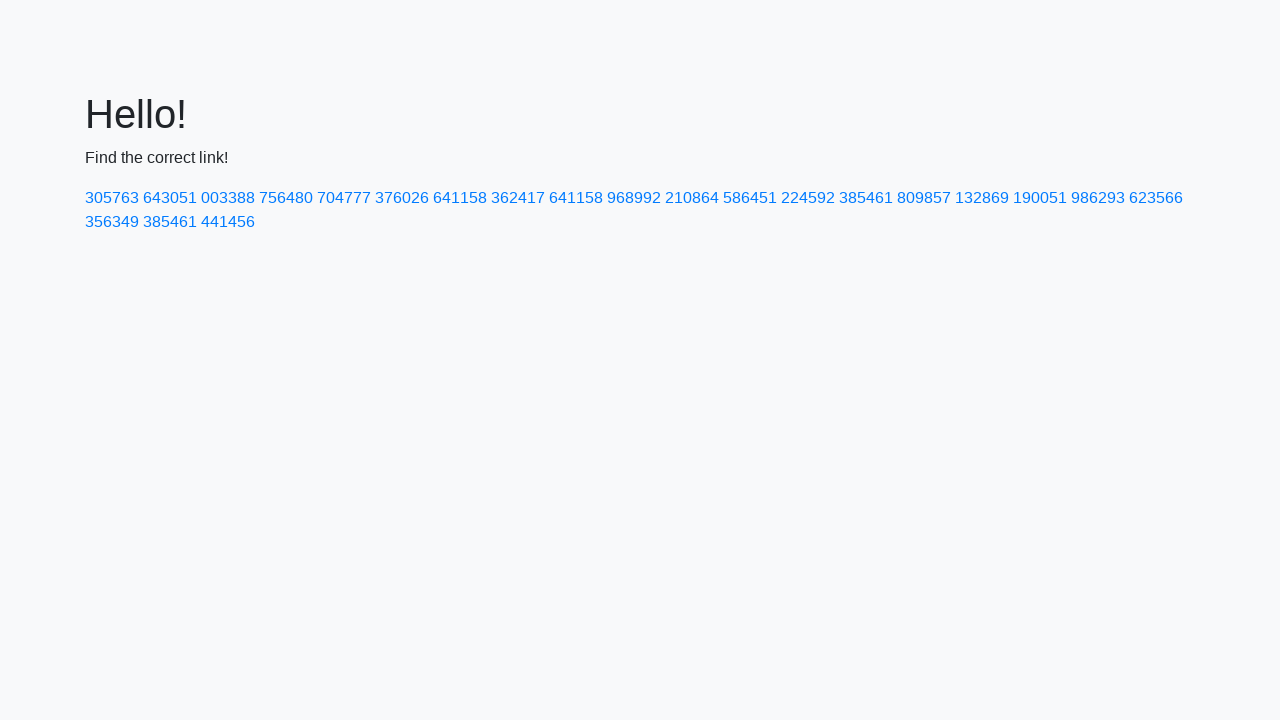

Clicked link with calculated numeric text '224592' at (808, 198) on text=224592
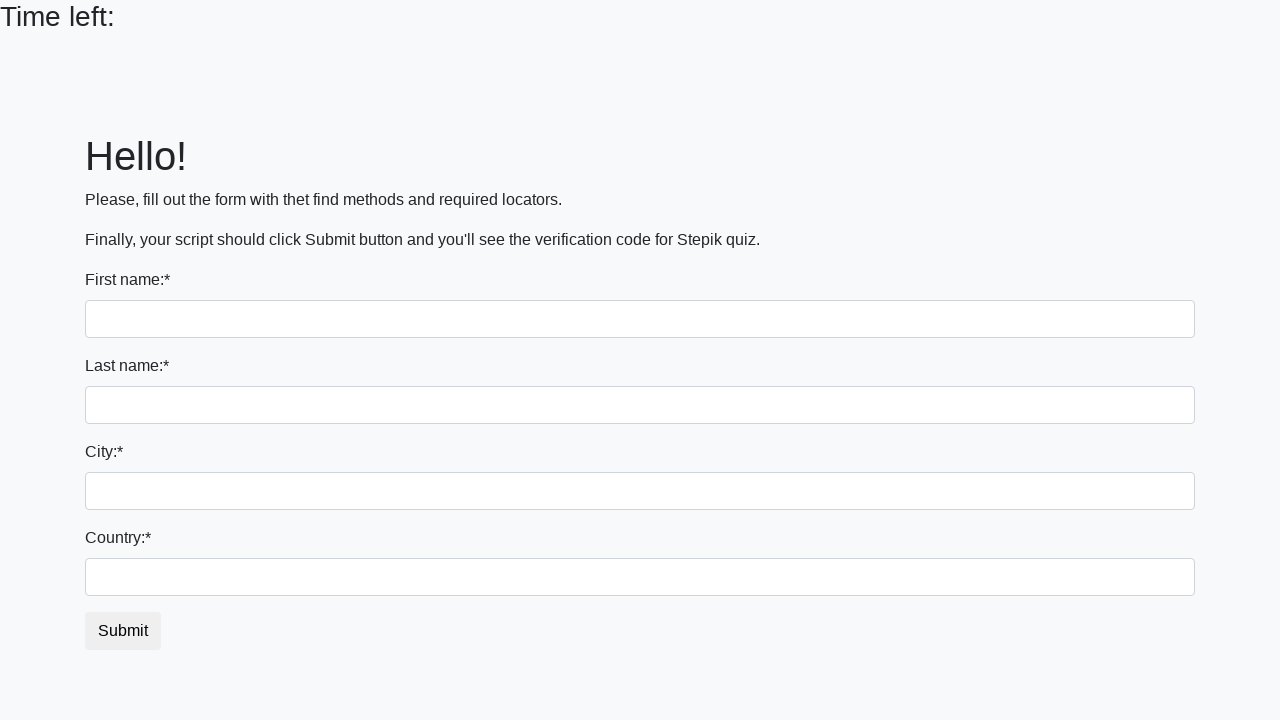

Filled first name field with 'Ivan' on input:first-of-type
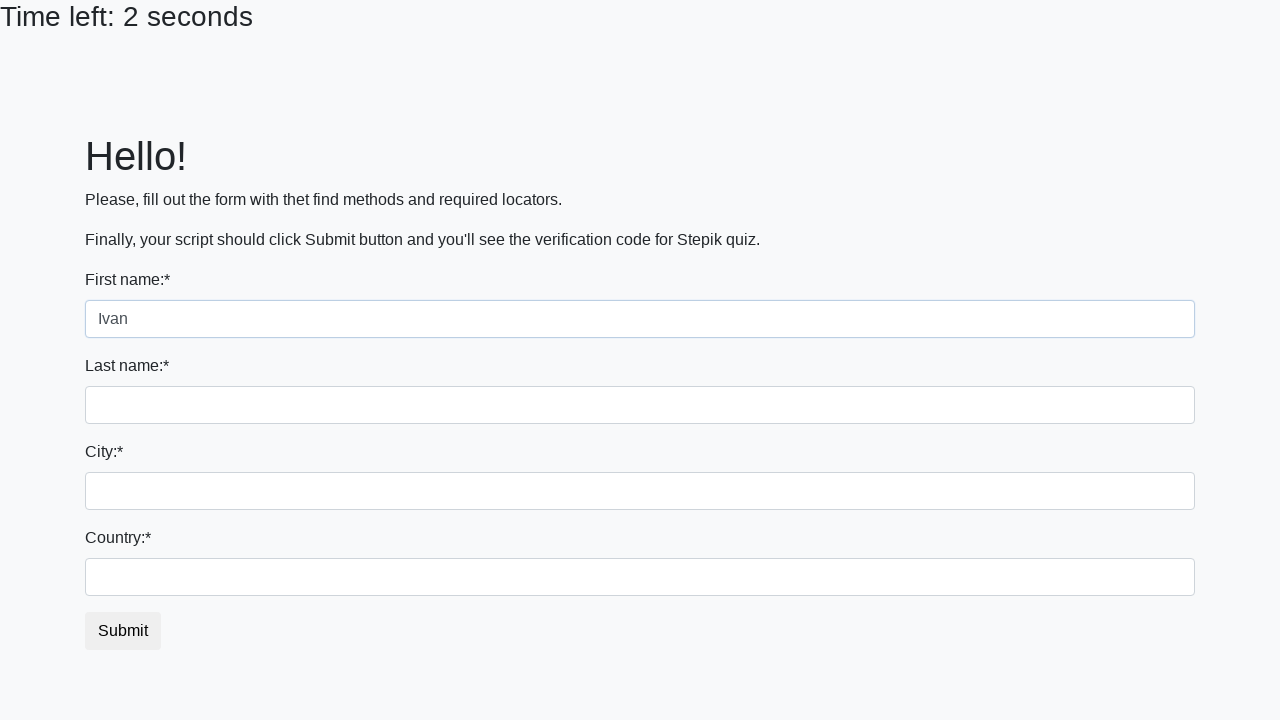

Filled last name field with 'Petrov' on input[name='last_name']
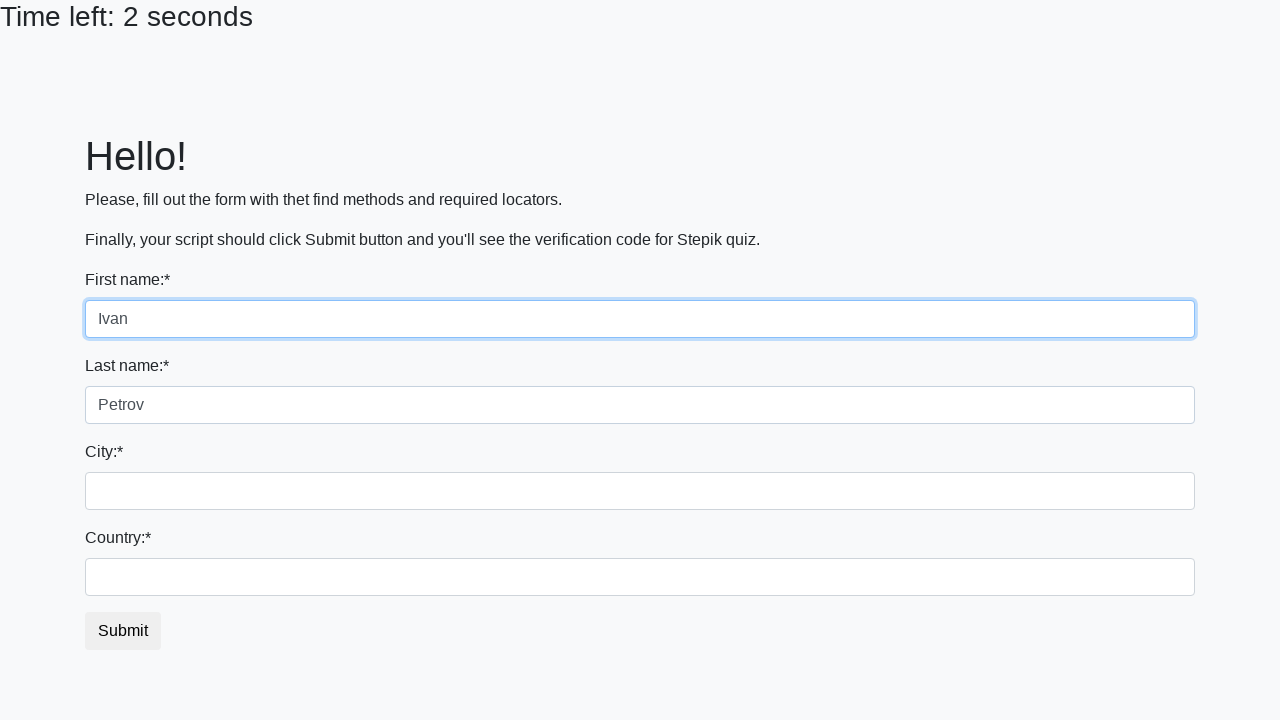

Filled city field with 'Smolensk' on .city
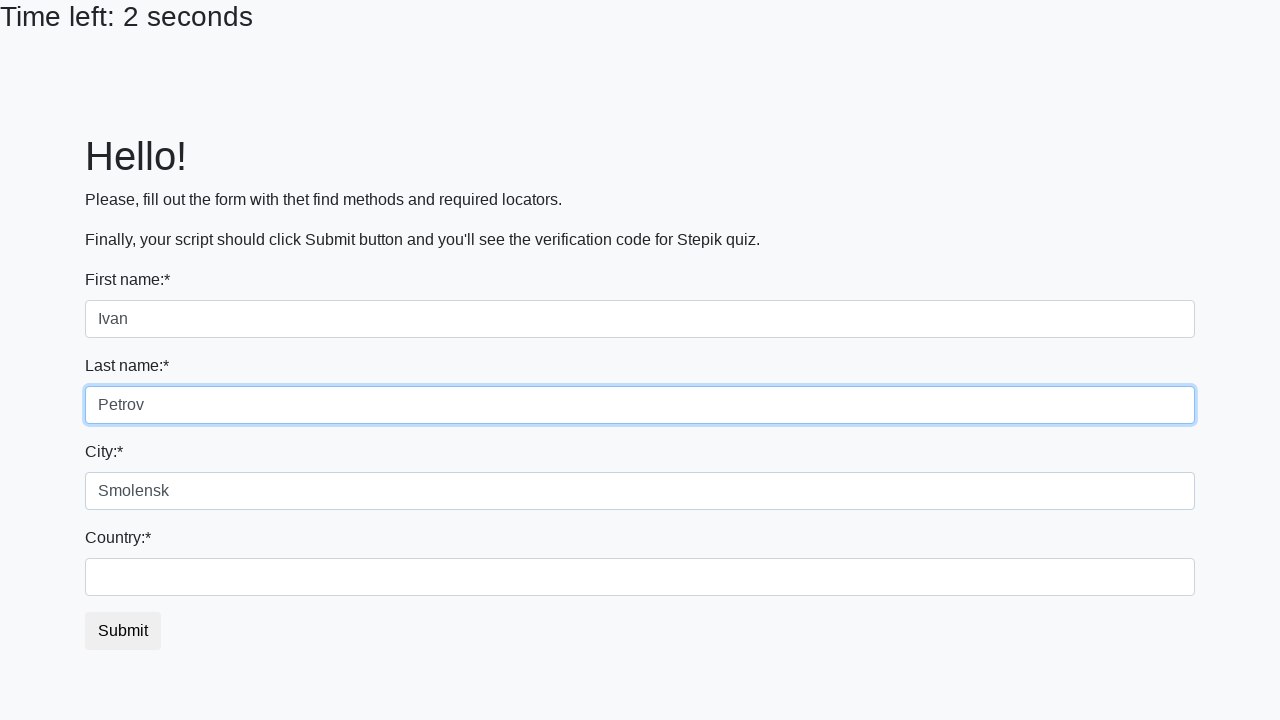

Filled country field with 'Russia' on #country
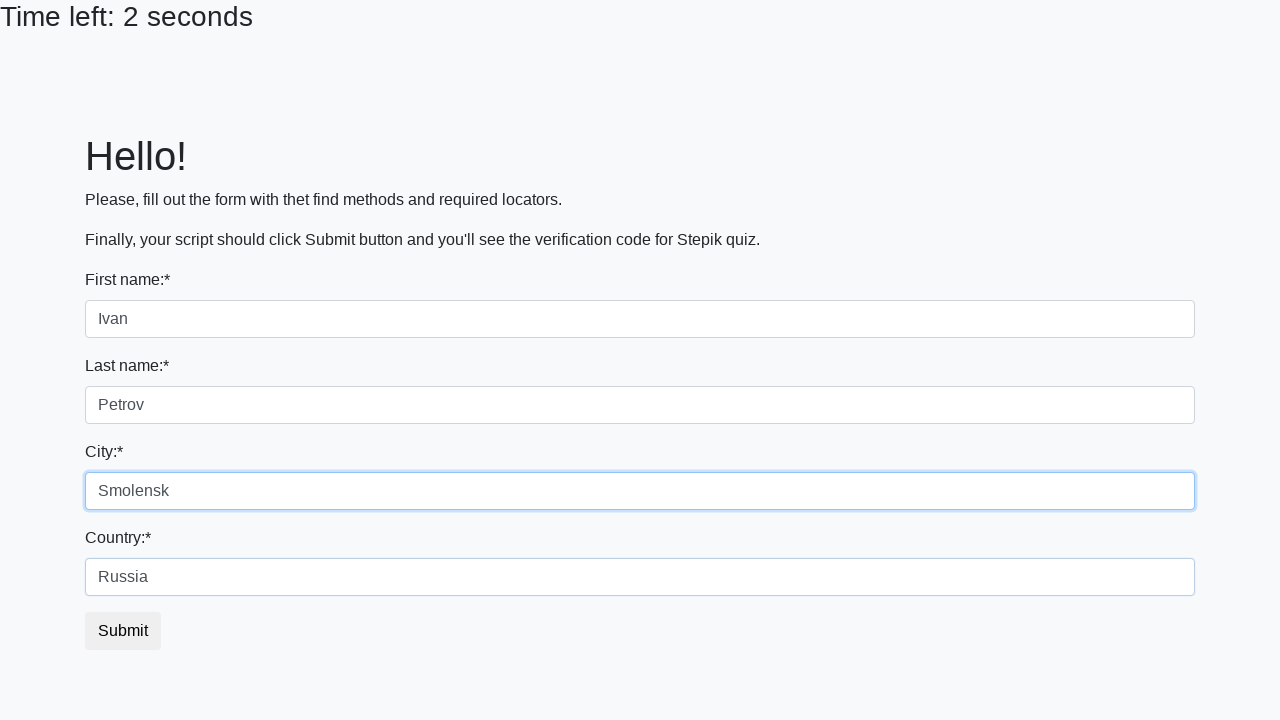

Clicked submit button to submit personal information form at (123, 631) on button.btn
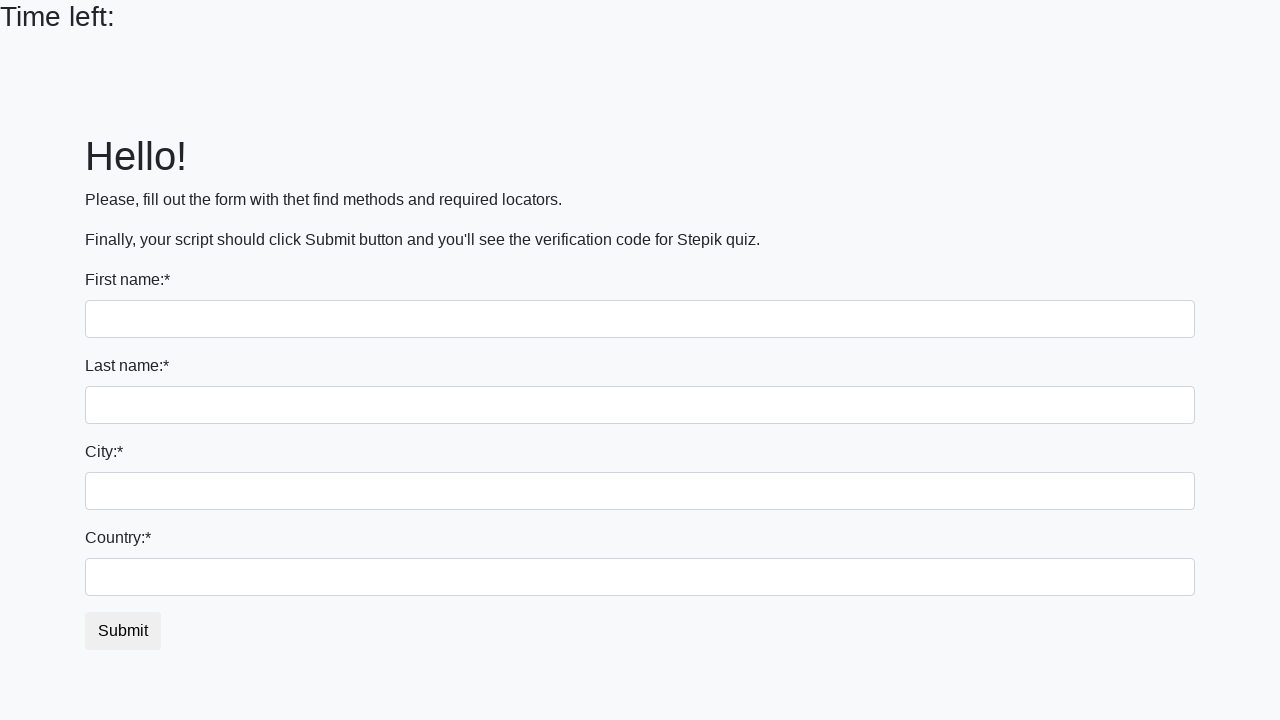

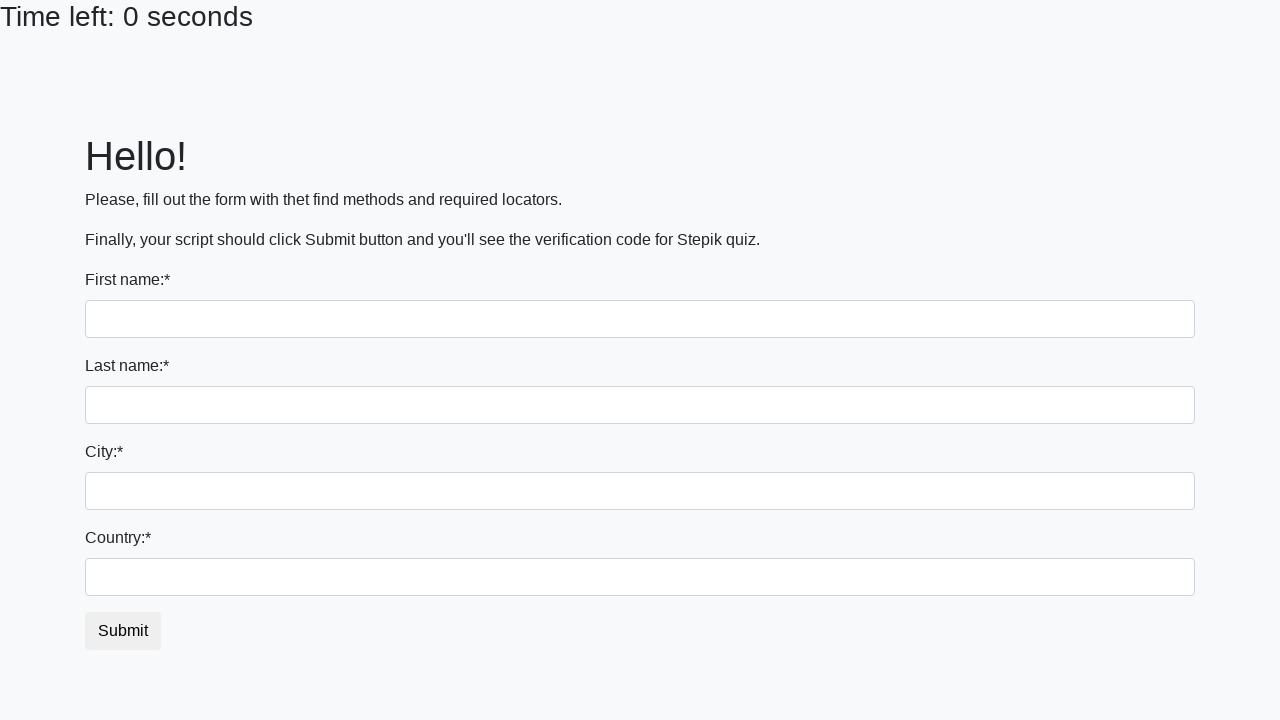